Navigates to a software testing tutorial page and scrolls down to view content

Starting URL: https://www.softwaretestingmaterial.com/install-apache-ant/

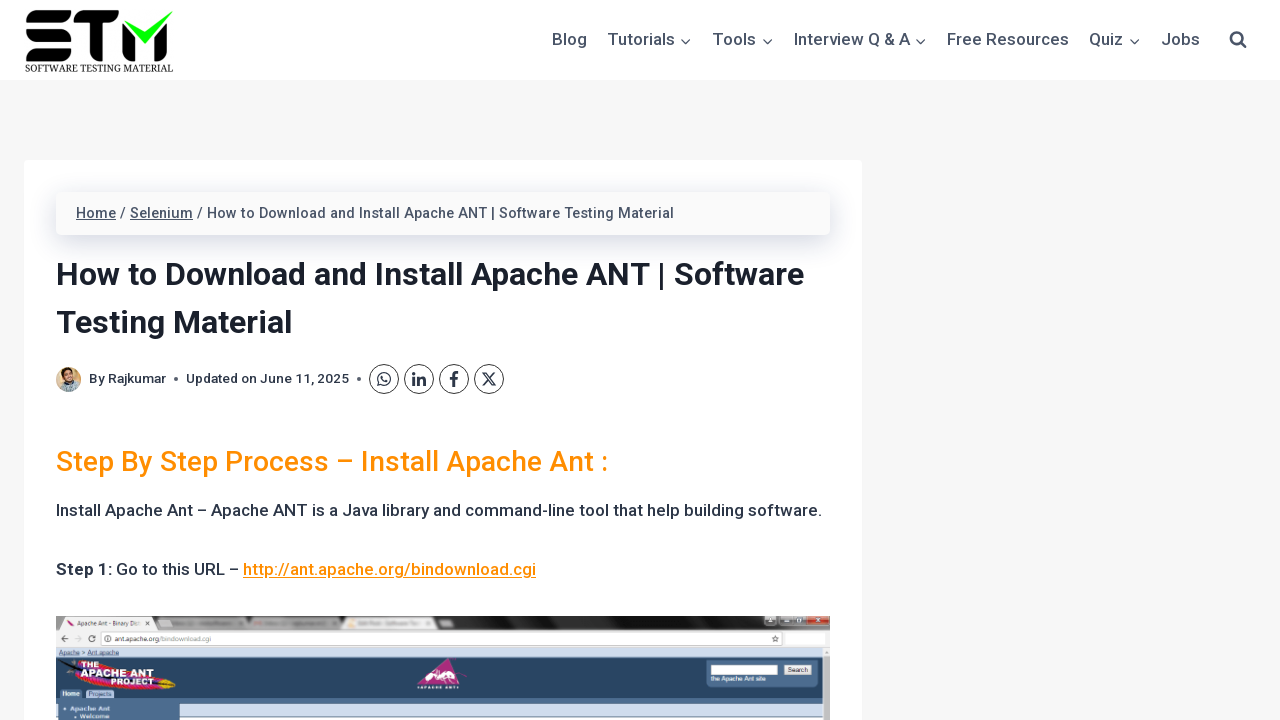

Scrolled down 4500 pixels to view more content on the Apache Ant installation tutorial page
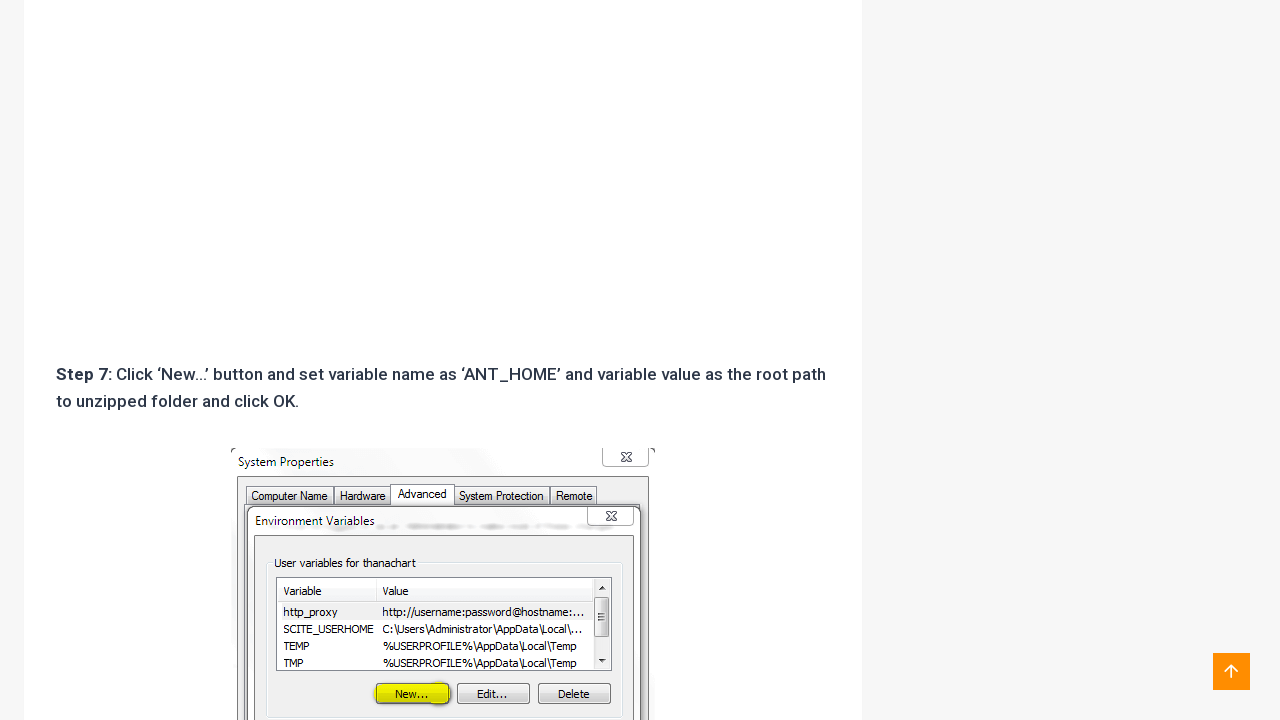

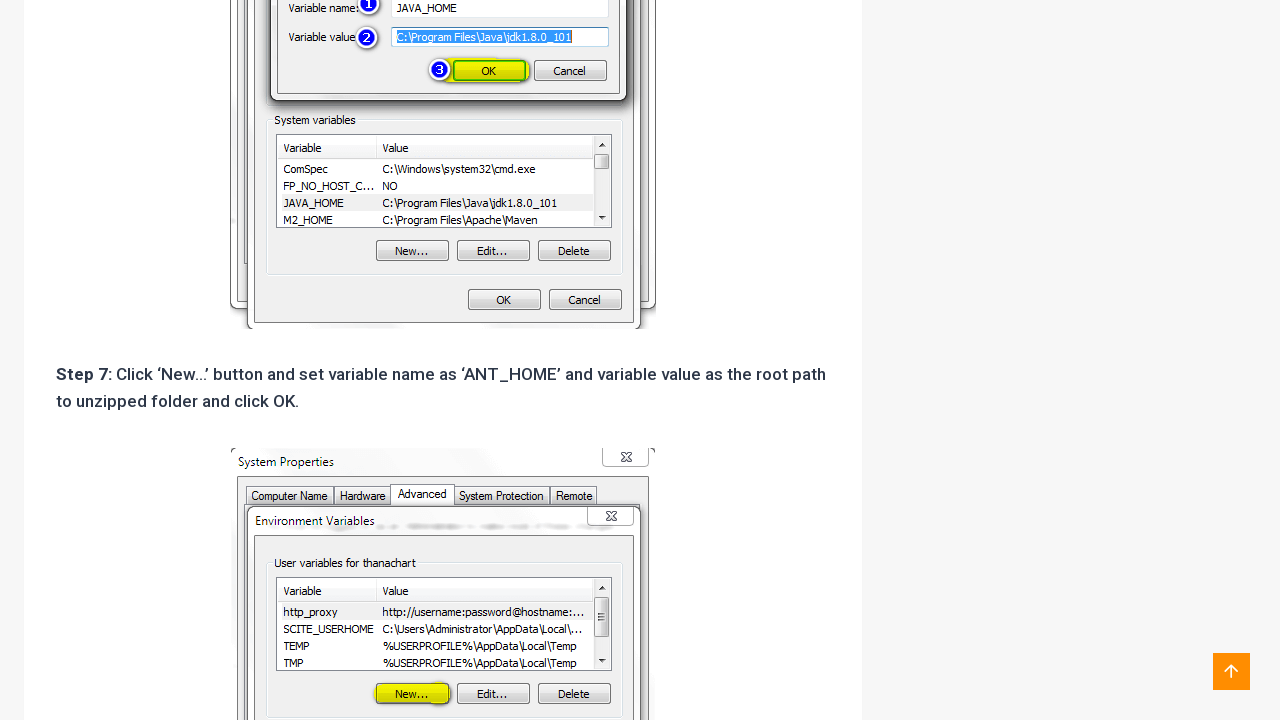